Tests handling of JavaScript confirm dialog by clicking OK and verifying the result

Starting URL: https://the-internet.herokuapp.com/javascript_alerts

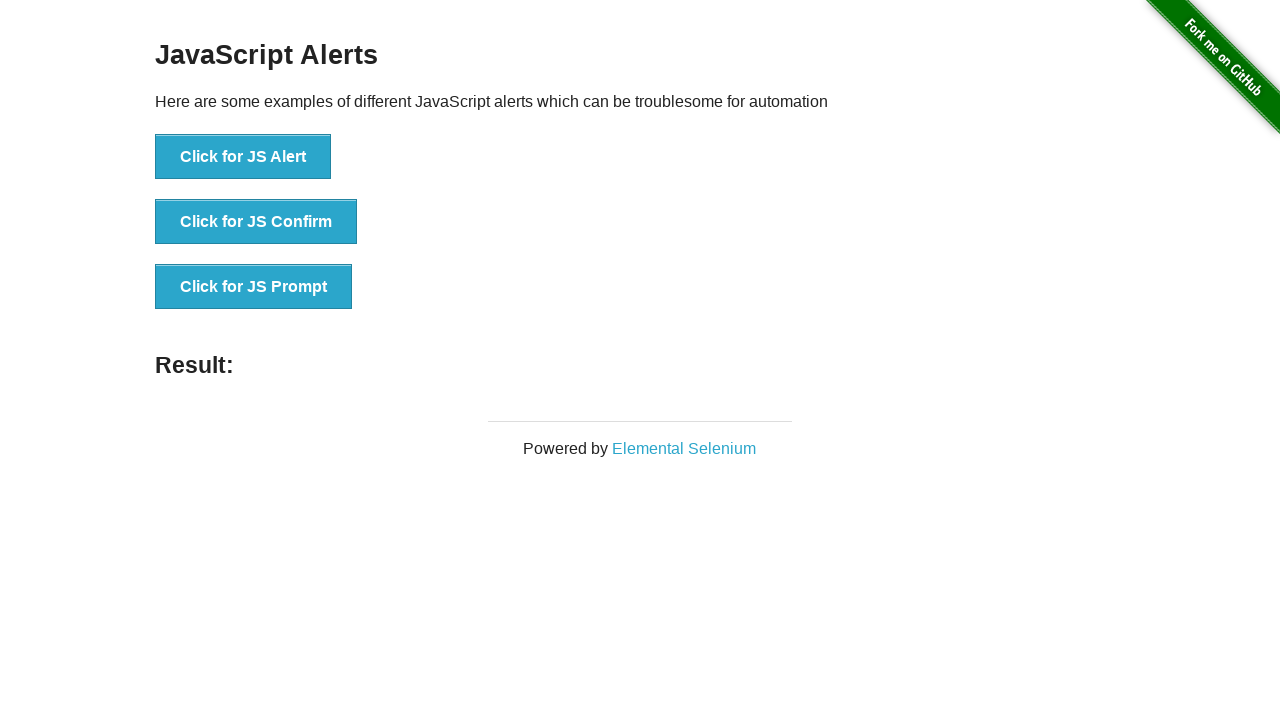

Set up dialog handler to accept confirm dialogs
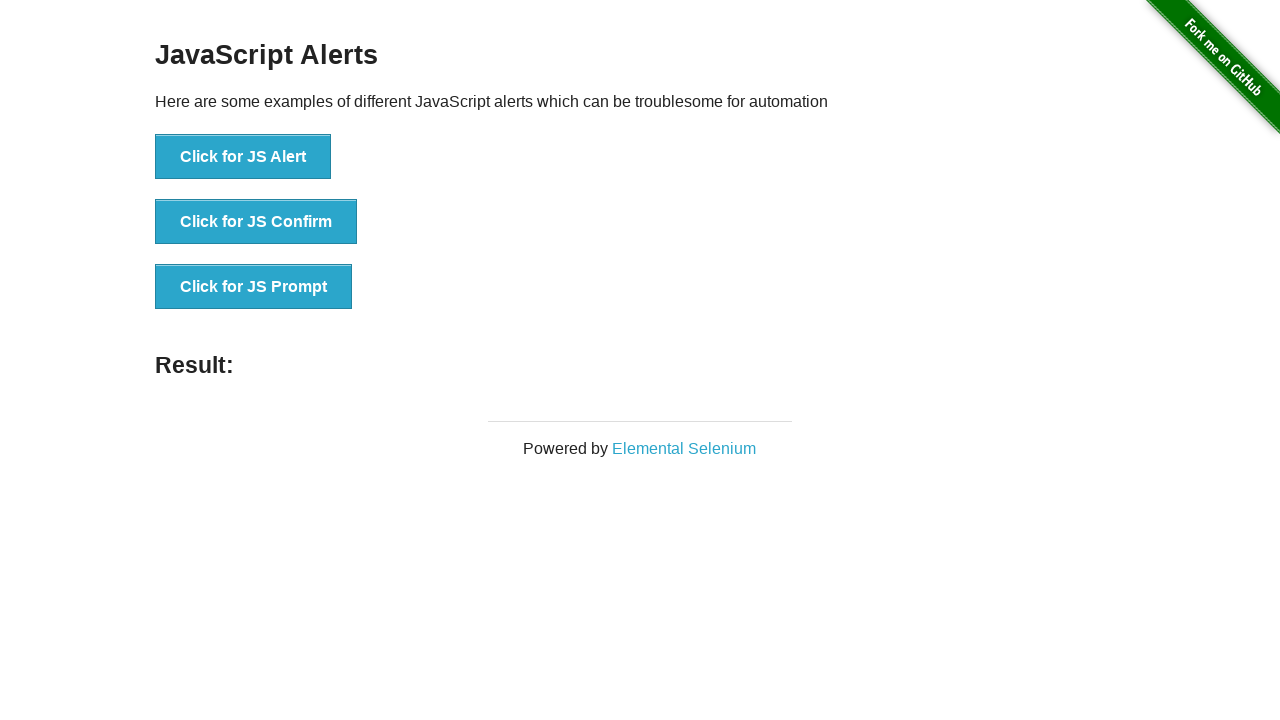

Clicked the JavaScript confirm button at (256, 222) on xpath=//*[@id='content']/div/ul/li[2]/button
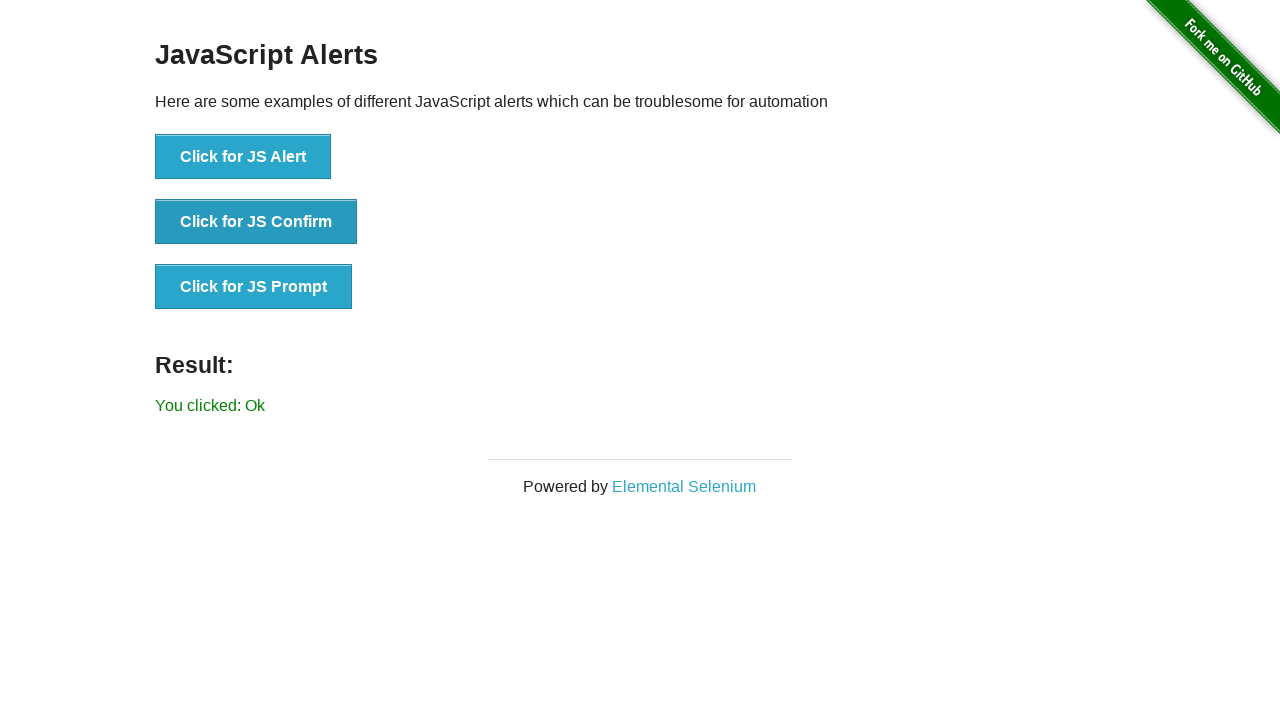

Result message element appeared
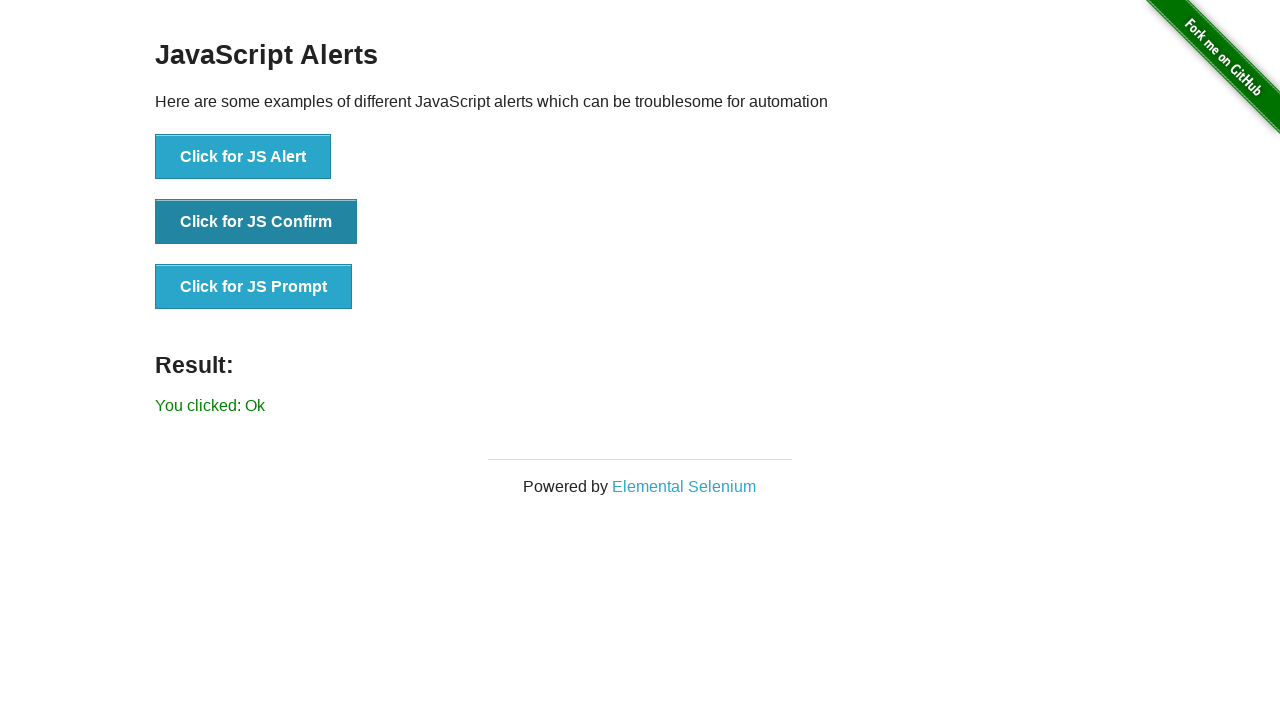

Retrieved result text content
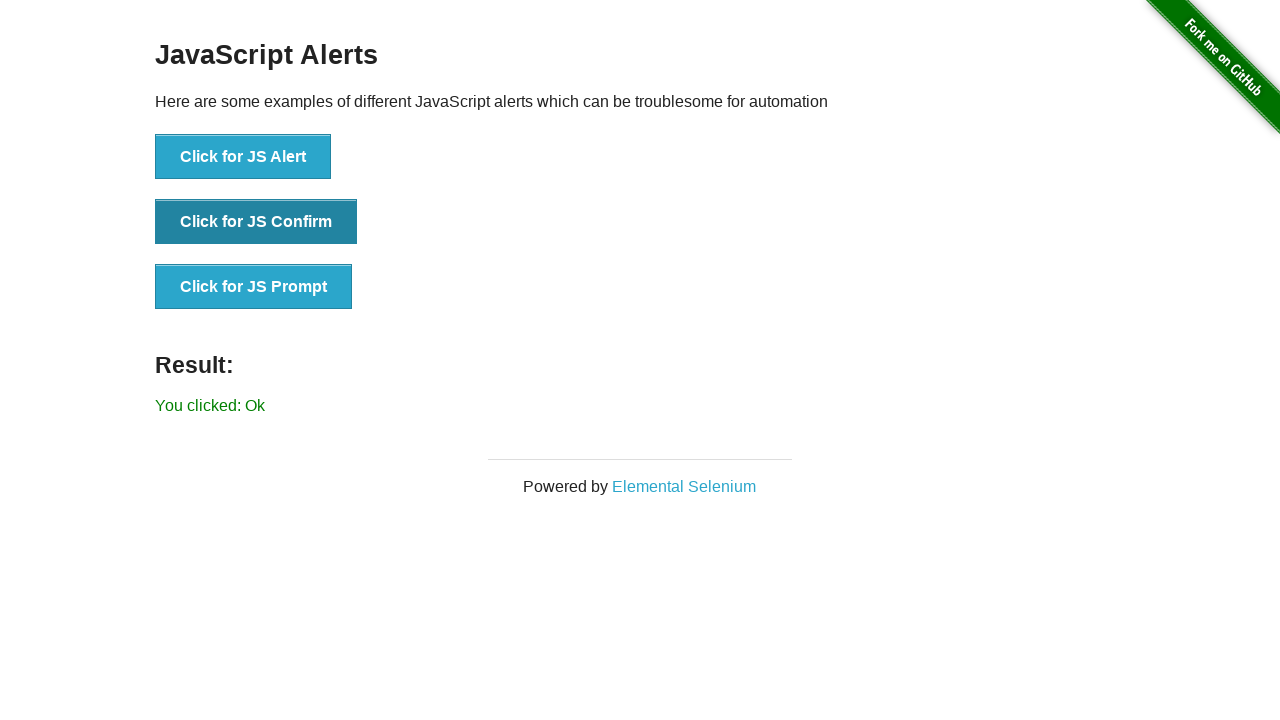

Verified that result contains 'You clicked: Ok'
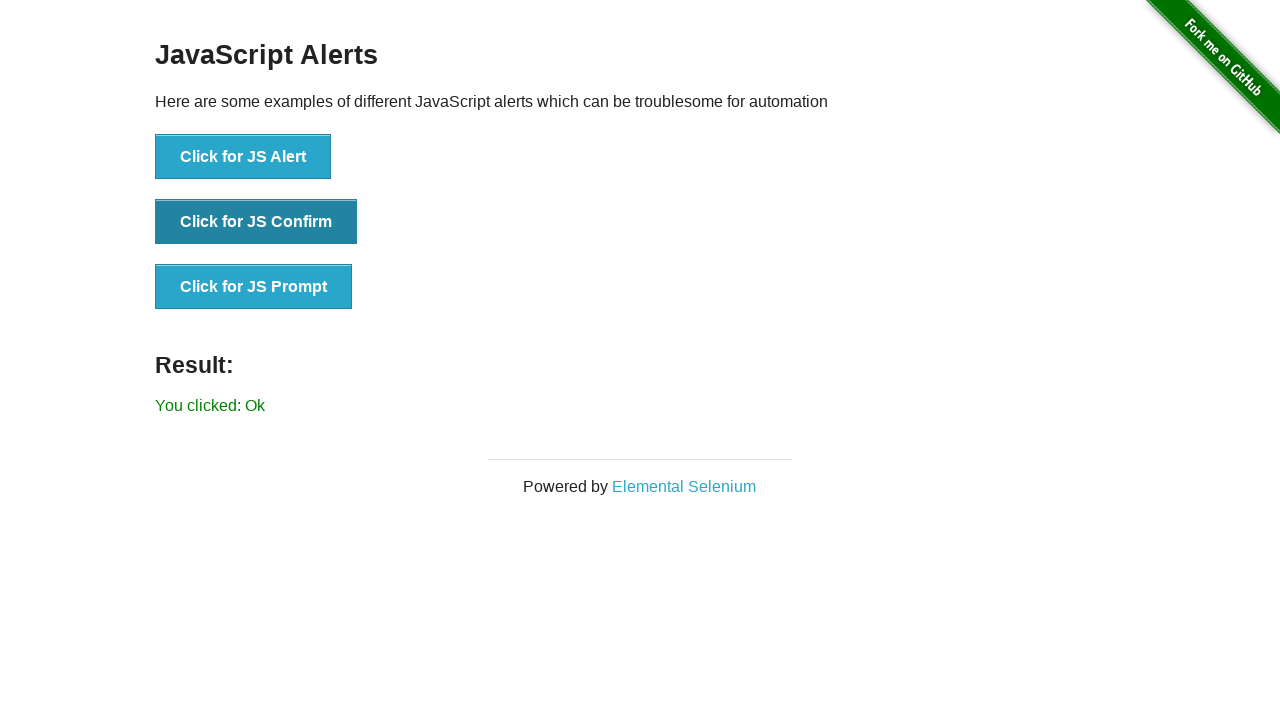

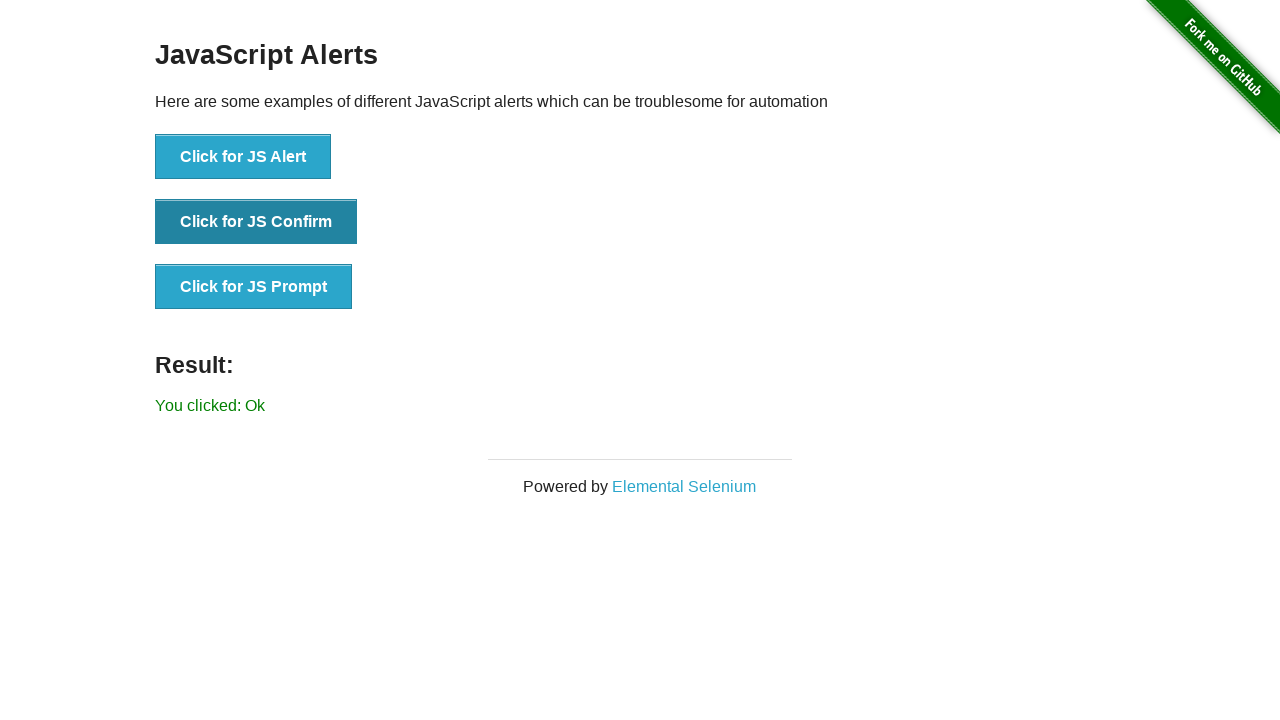